Tests social media links in footer by clicking each link, verifying it opens in a new tab with correct URL for Facebook, Instagram, and Pinterest

Starting URL: https://www.varley.com/

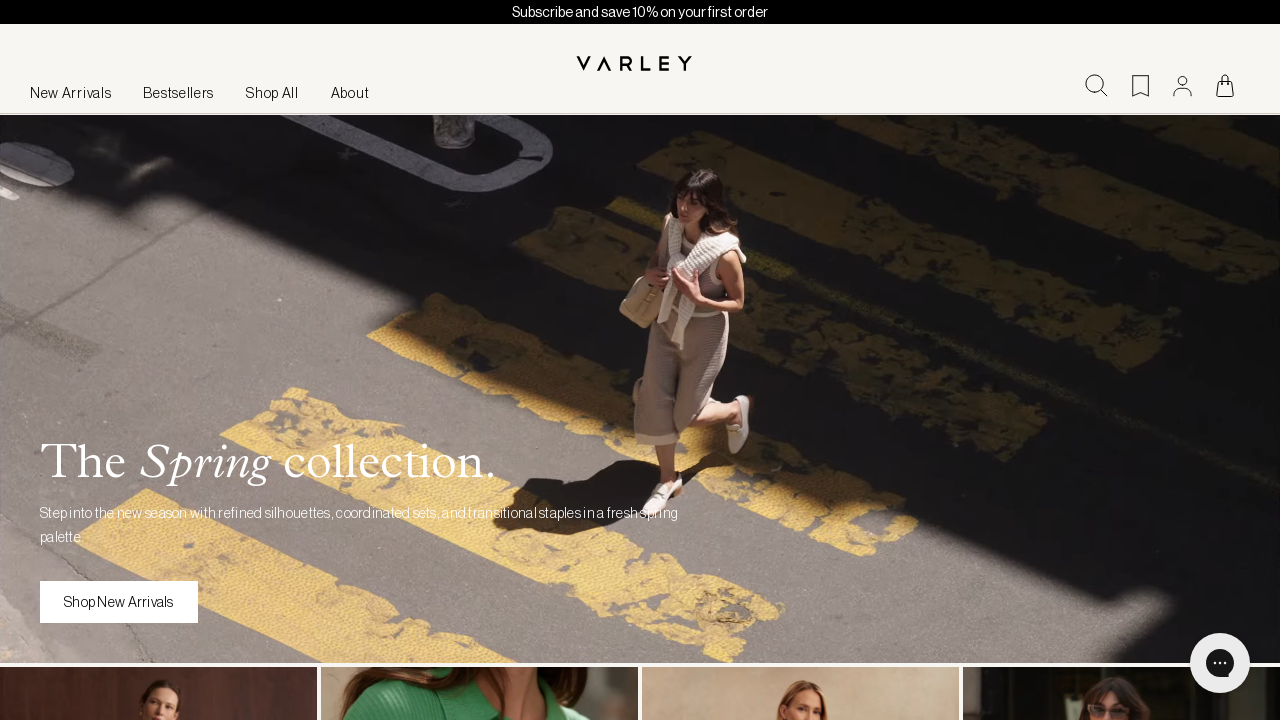

No geolocation modal found or failed to close
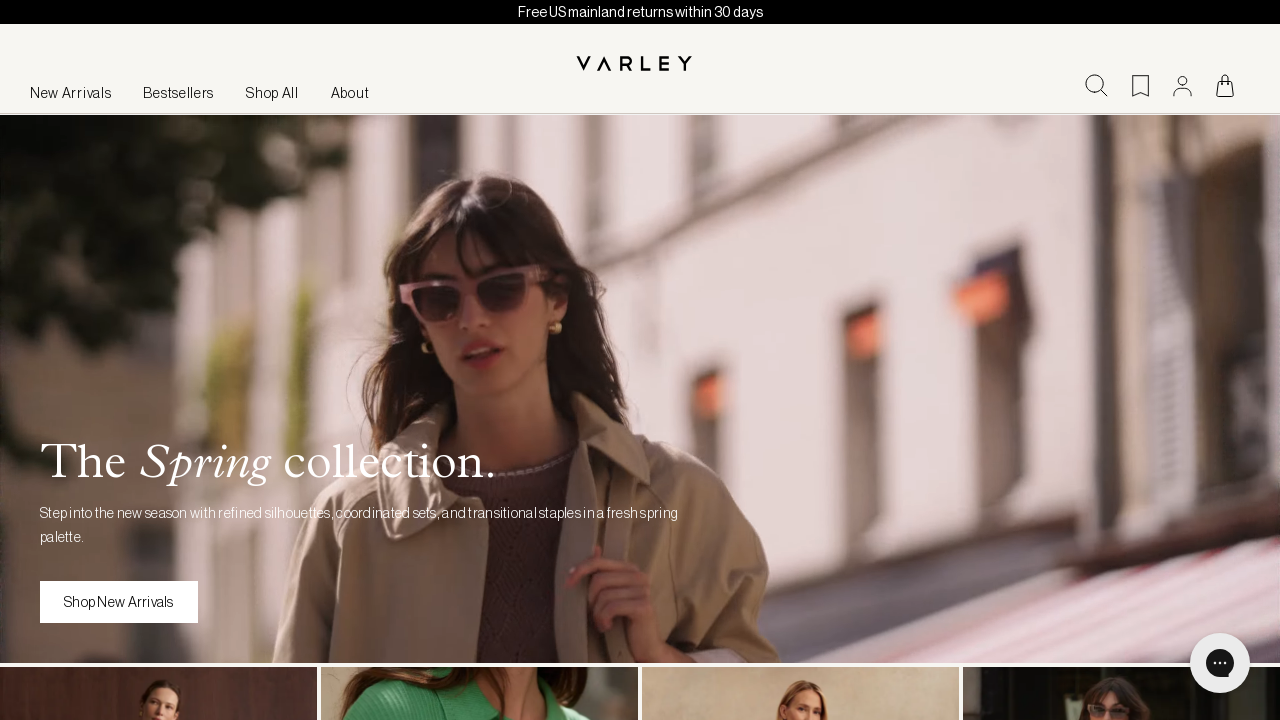

Located social media container
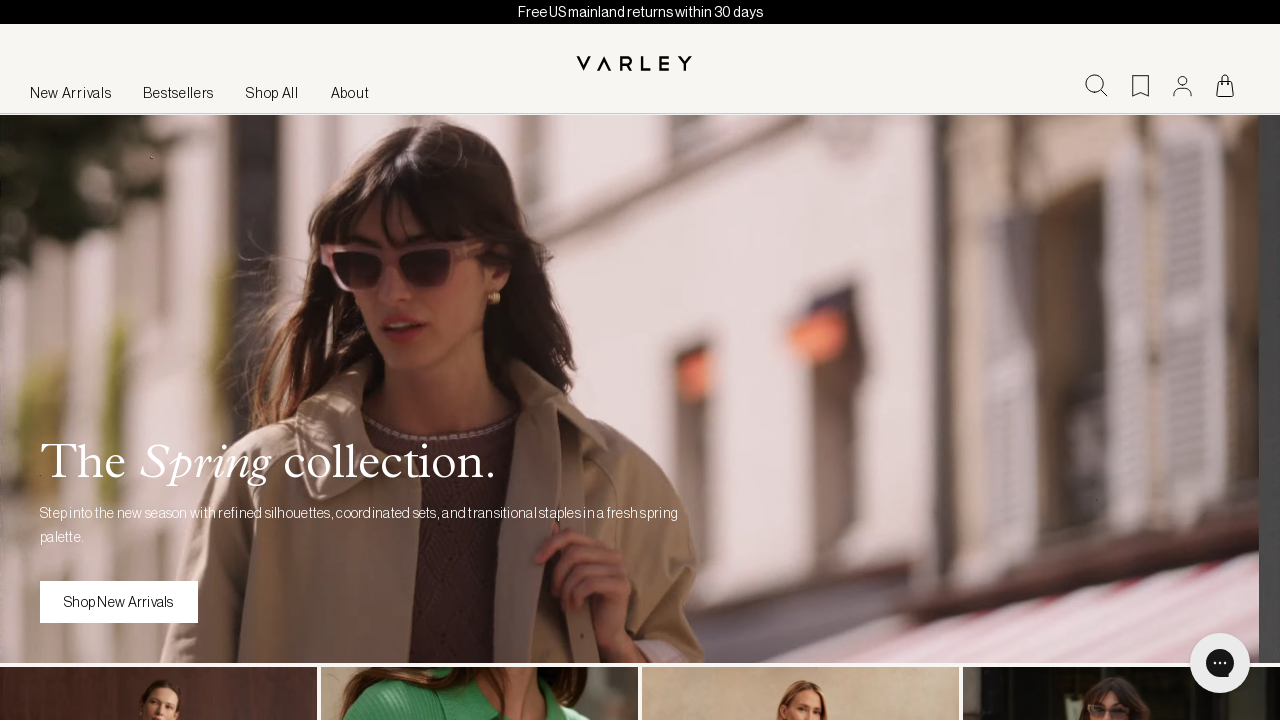

Scrolled social media container into view
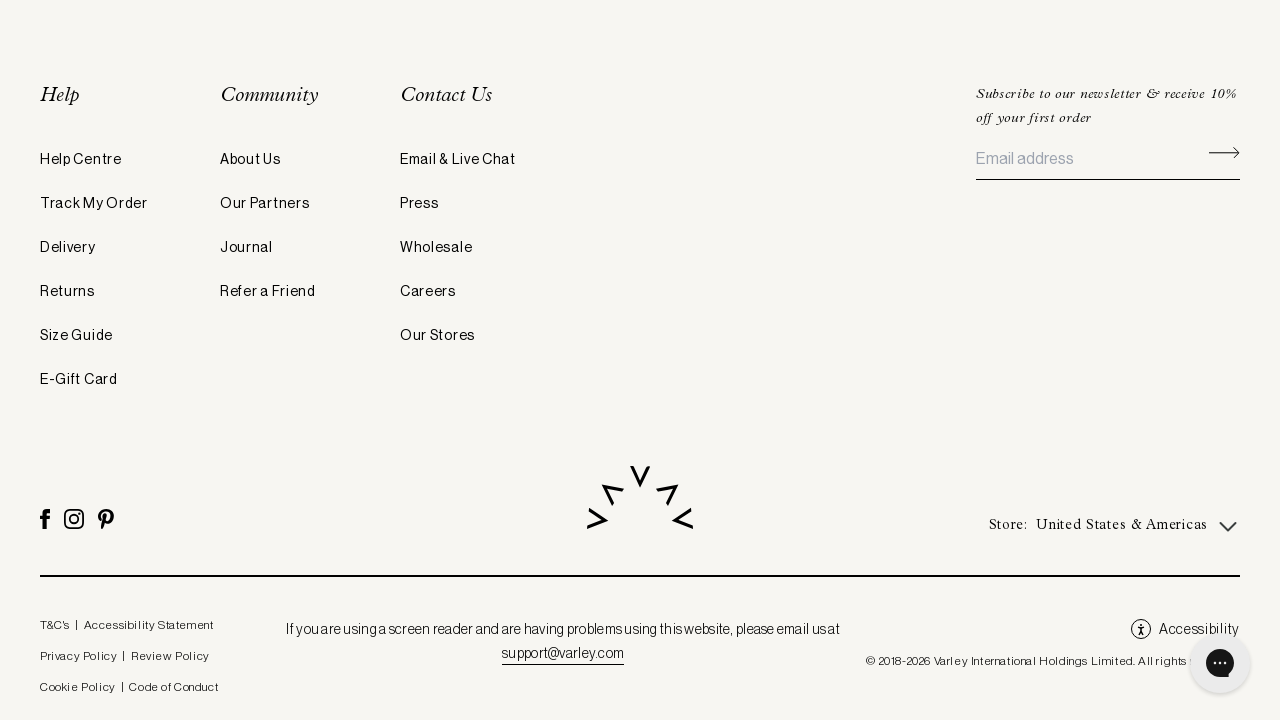

Waited for scroll animation to complete
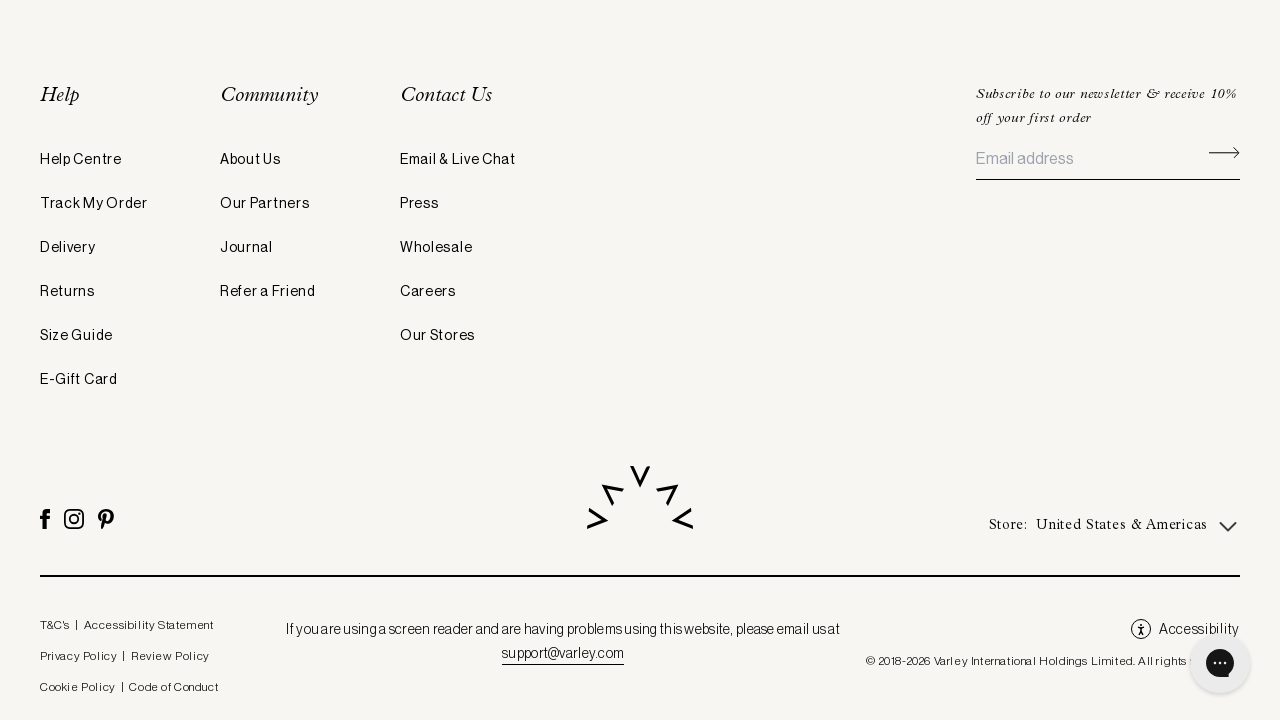

Located social media links list
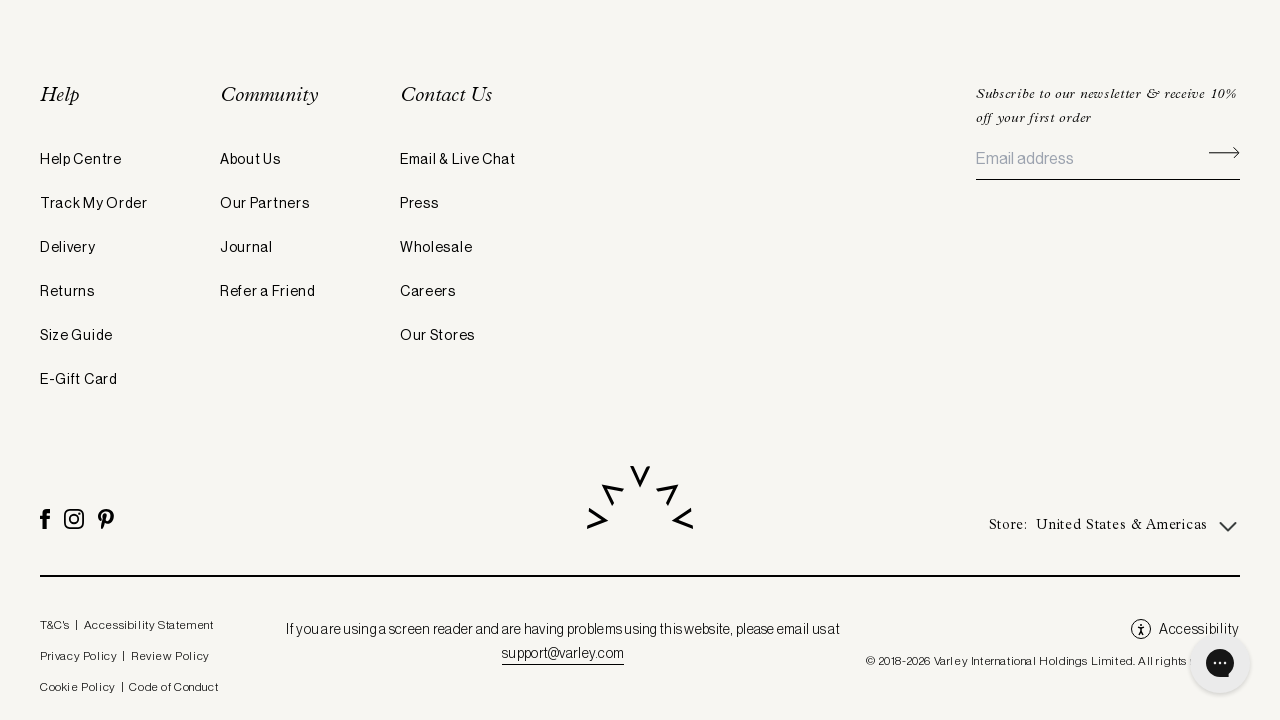

Found 3 social media links
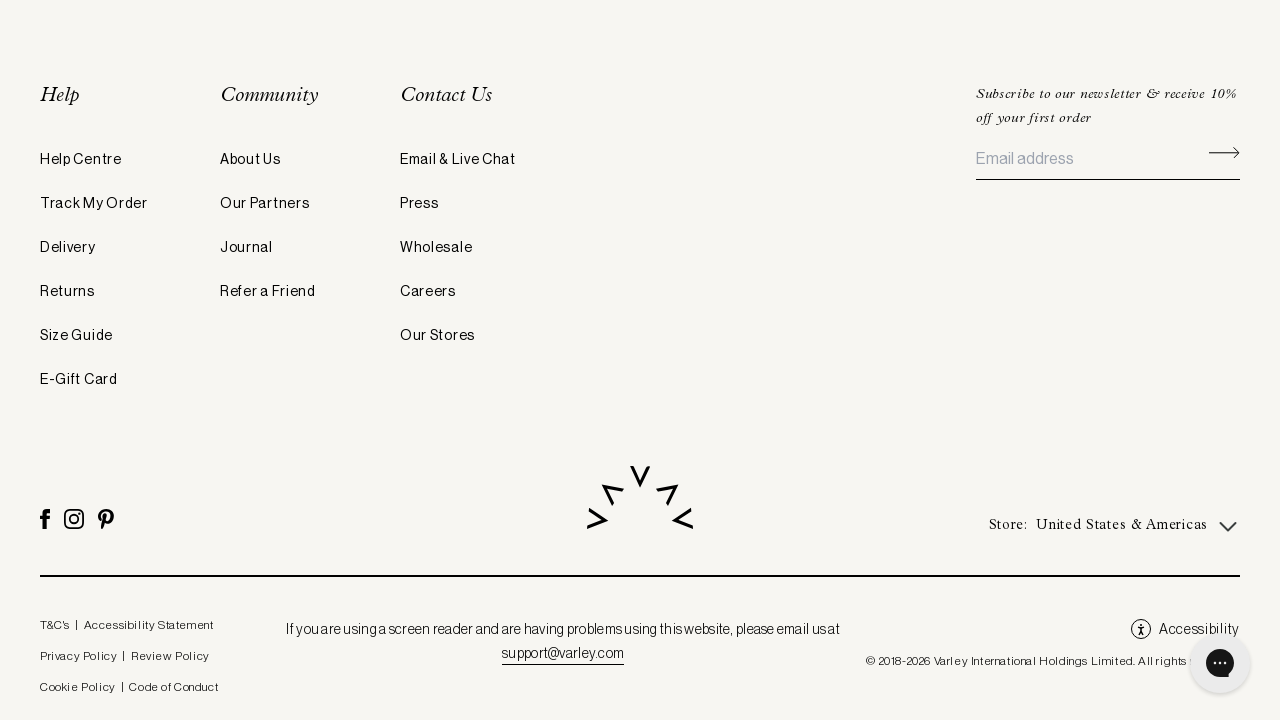

Re-located social media links for iteration 1
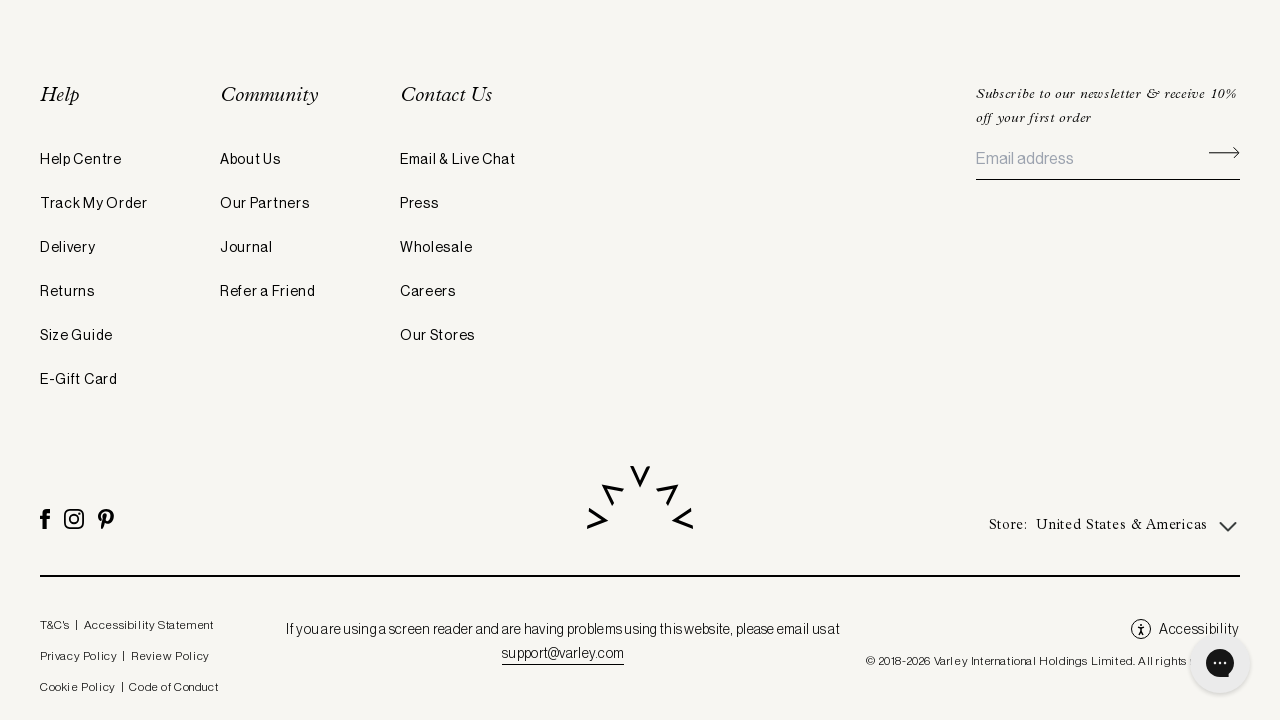

Selected social media link 1 of 3
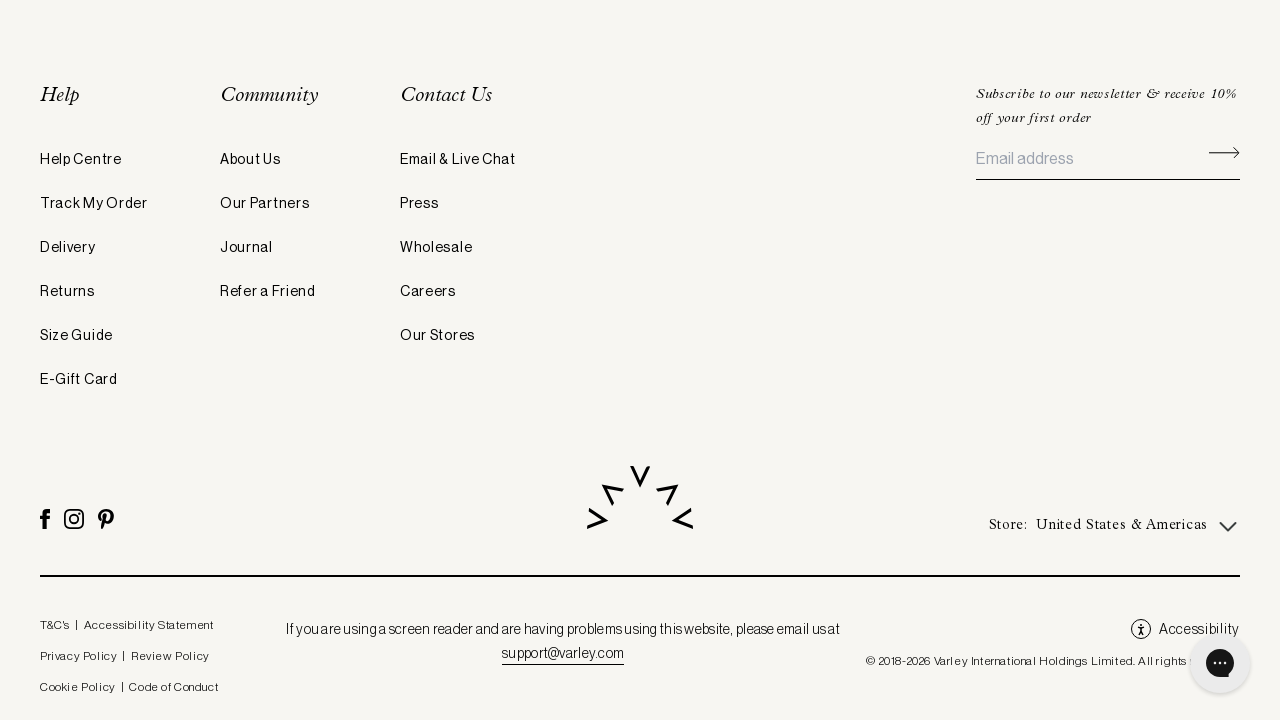

Clicked social media link 1, opened in new tab at (45, 519) on ul[class*="lg:flex"] li > a[href] >> nth=0
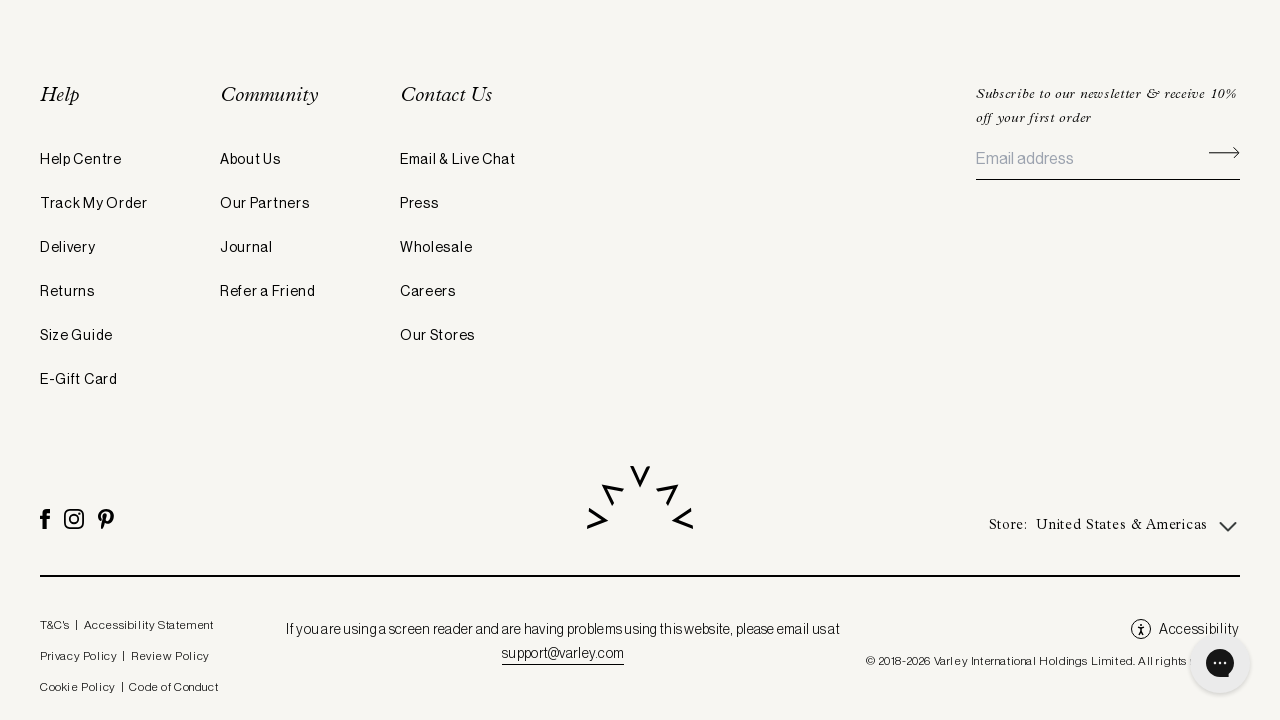

Obtained handle to new tab from social media link 1
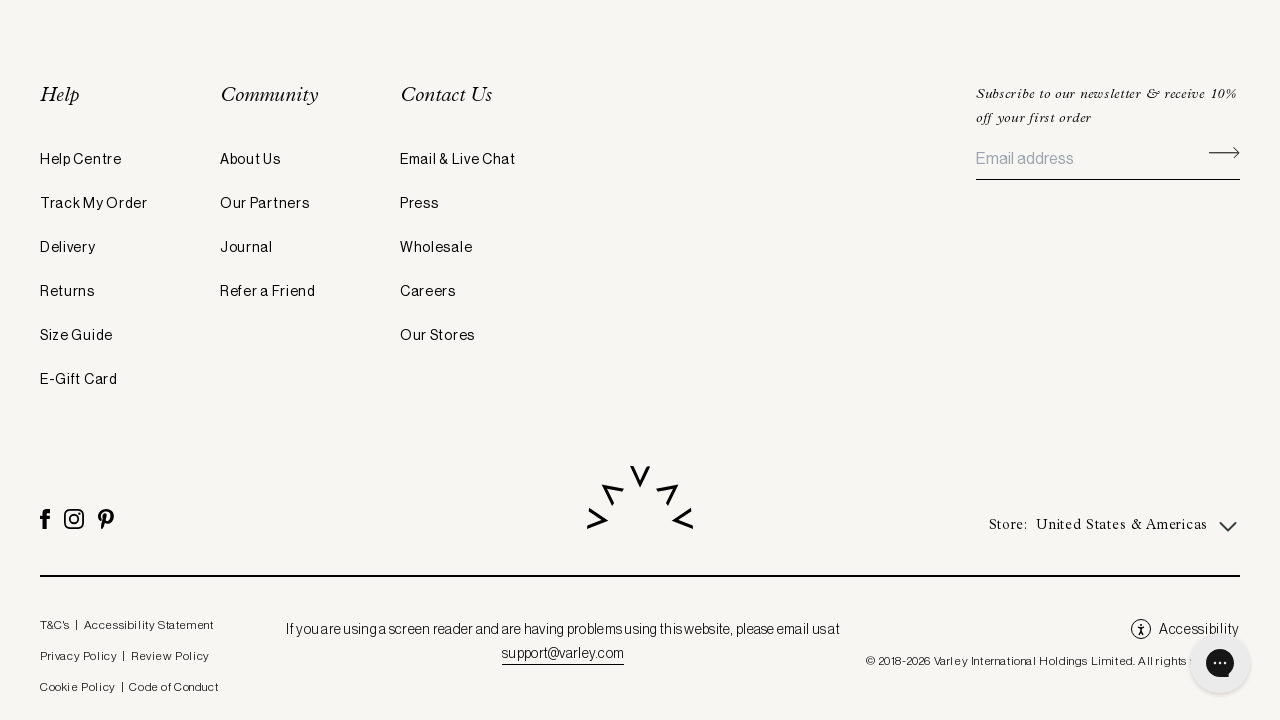

New tab loaded successfully for social media link 1
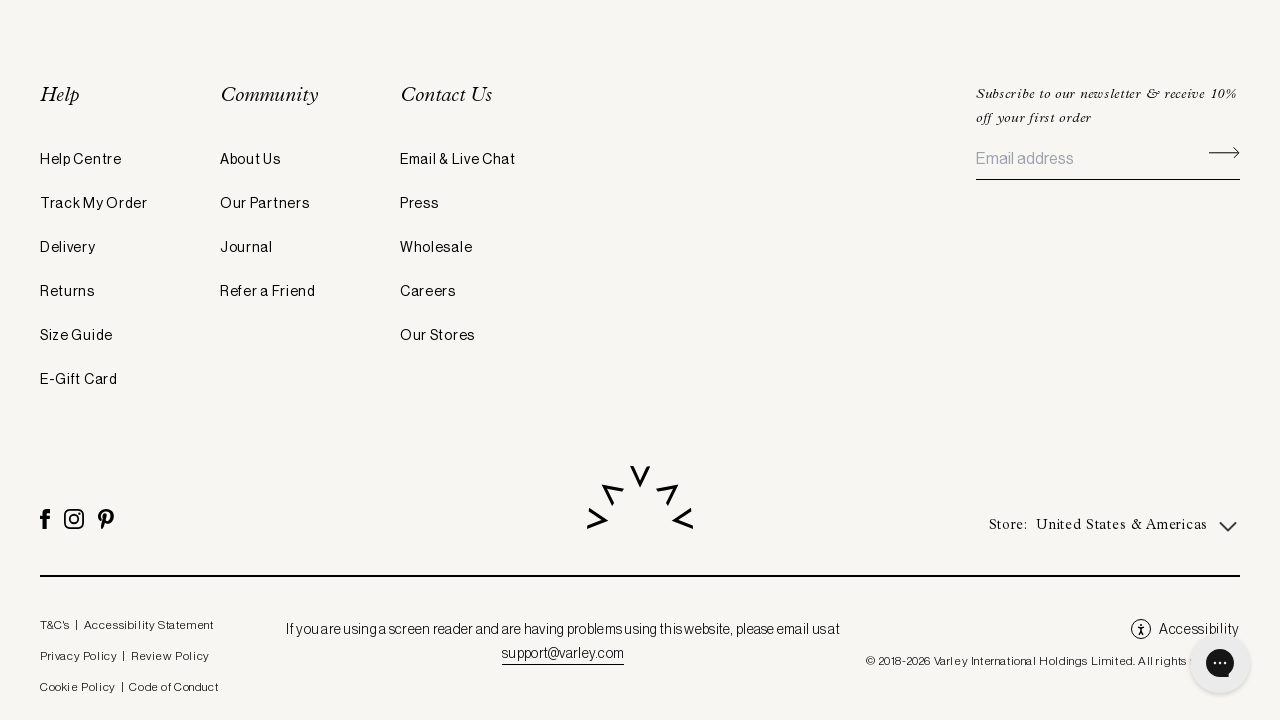

Waited for new tab content to stabilize (social media link 1)
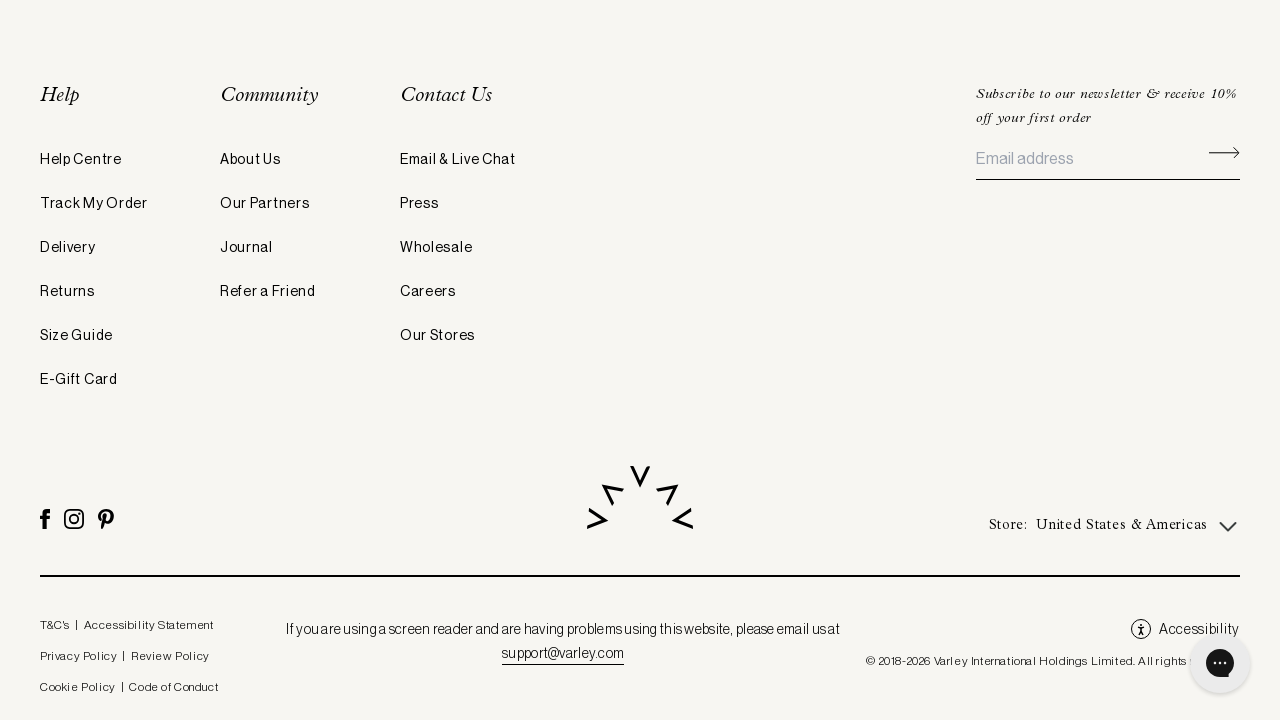

Closed new tab for social media link 1
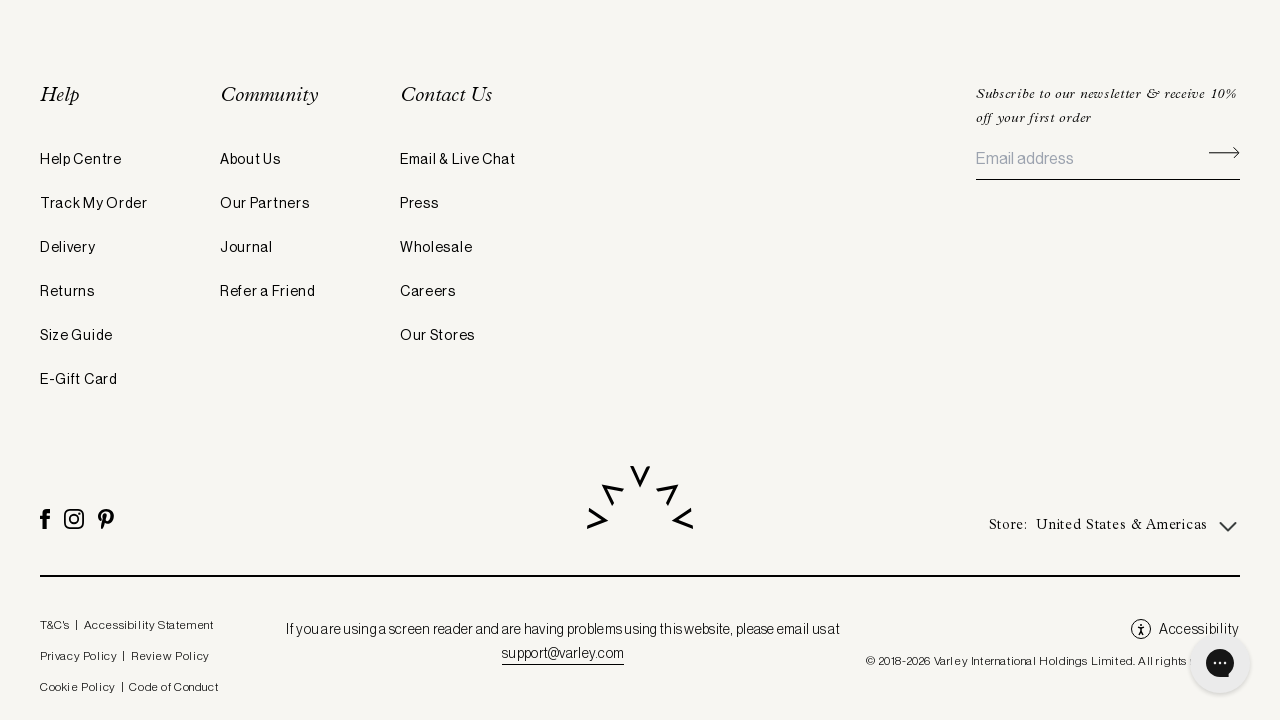

Re-located social media links for iteration 2
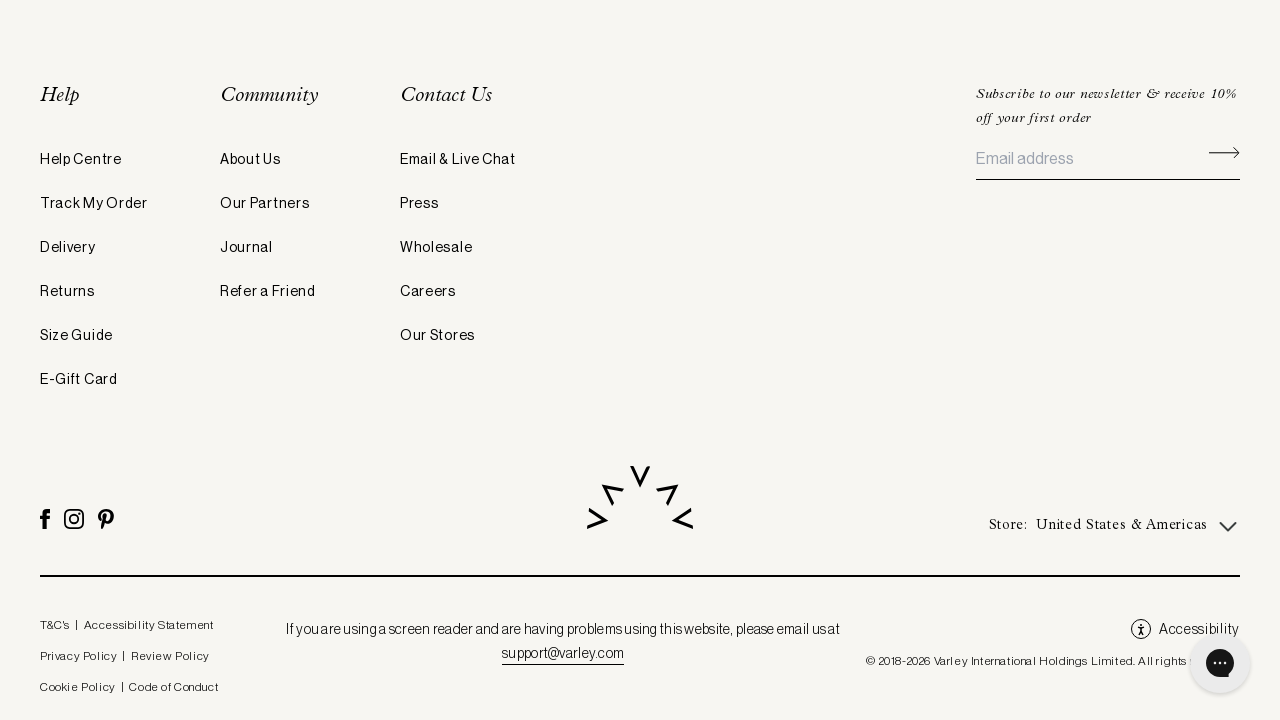

Selected social media link 2 of 3
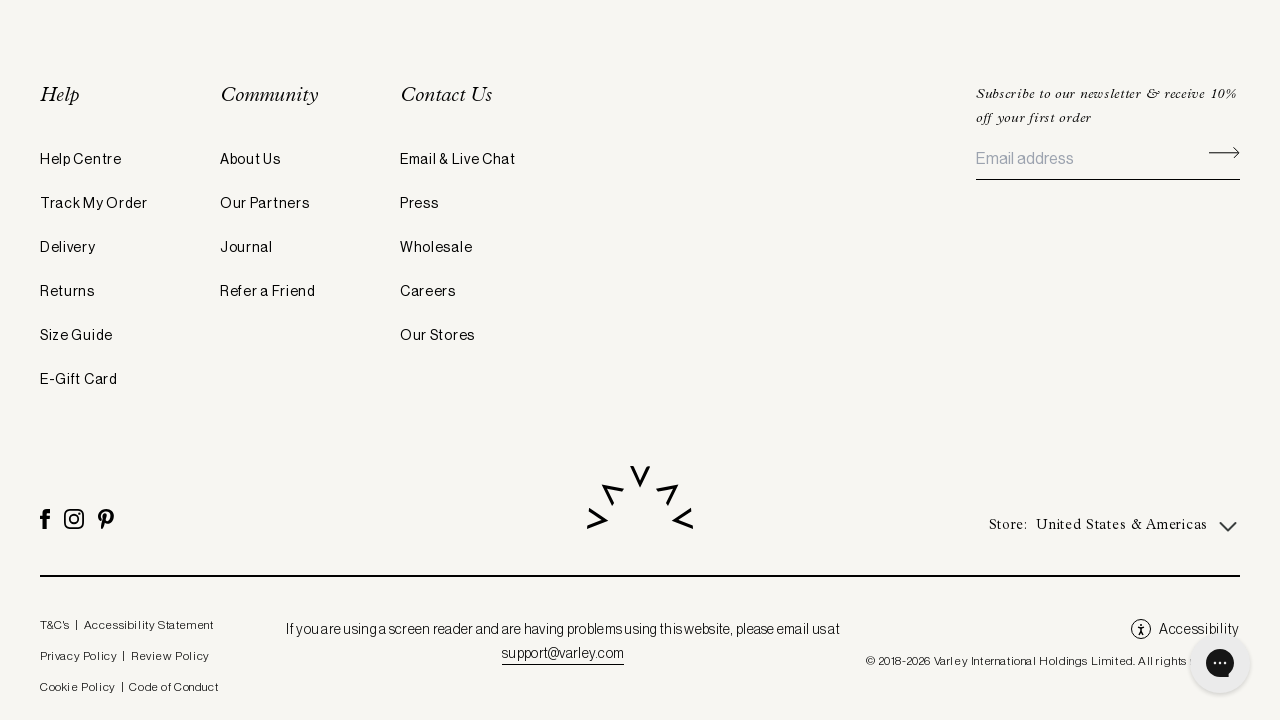

Clicked social media link 2, opened in new tab at (74, 519) on ul[class*="lg:flex"] li > a[href] >> nth=1
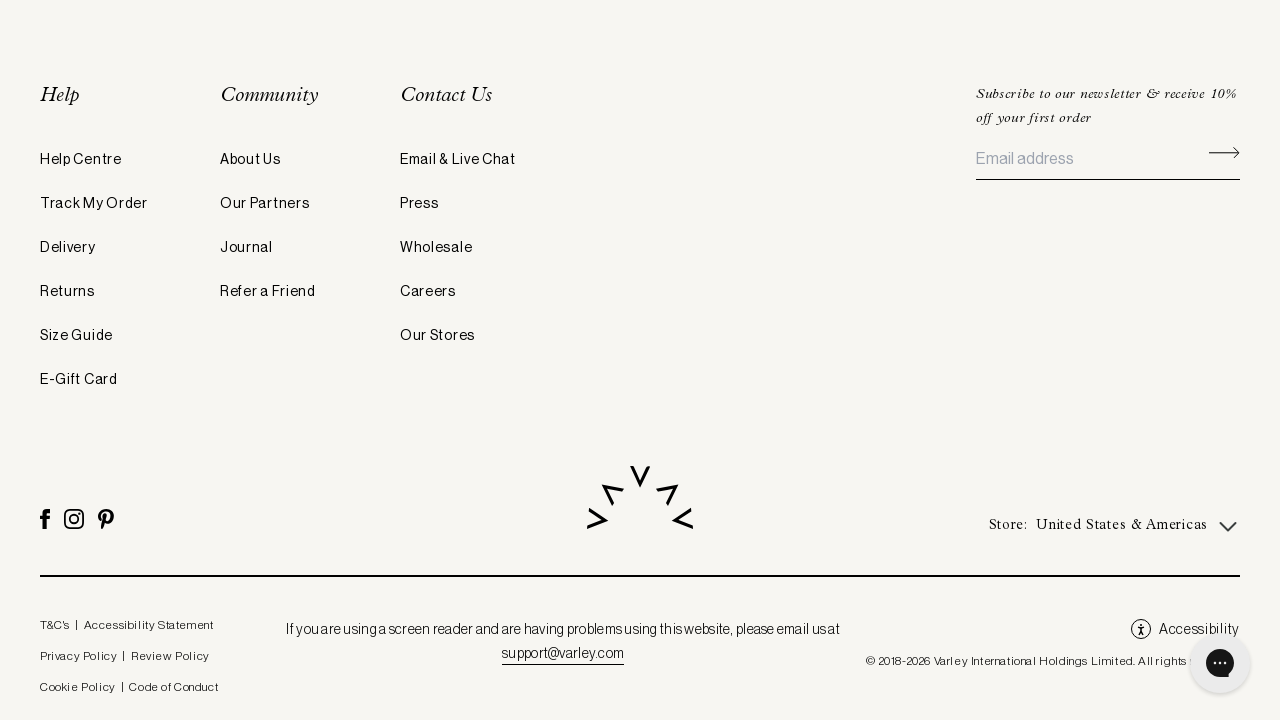

Obtained handle to new tab from social media link 2
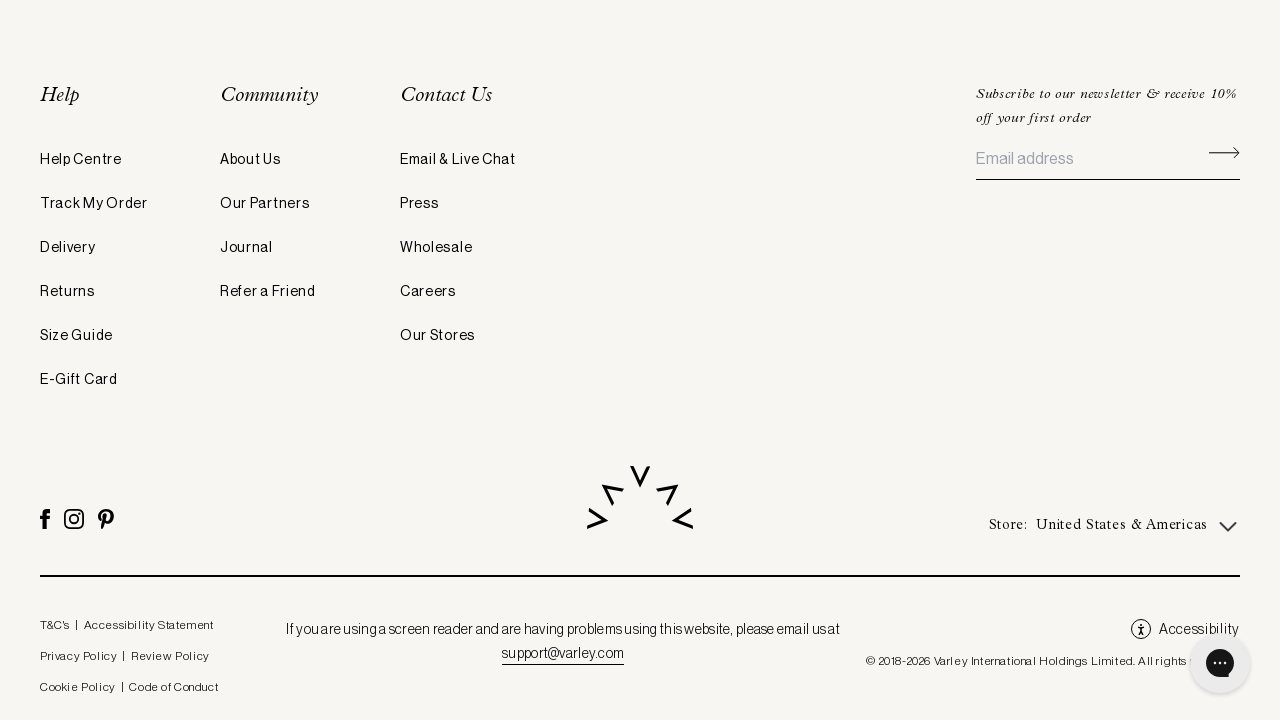

New tab loaded successfully for social media link 2
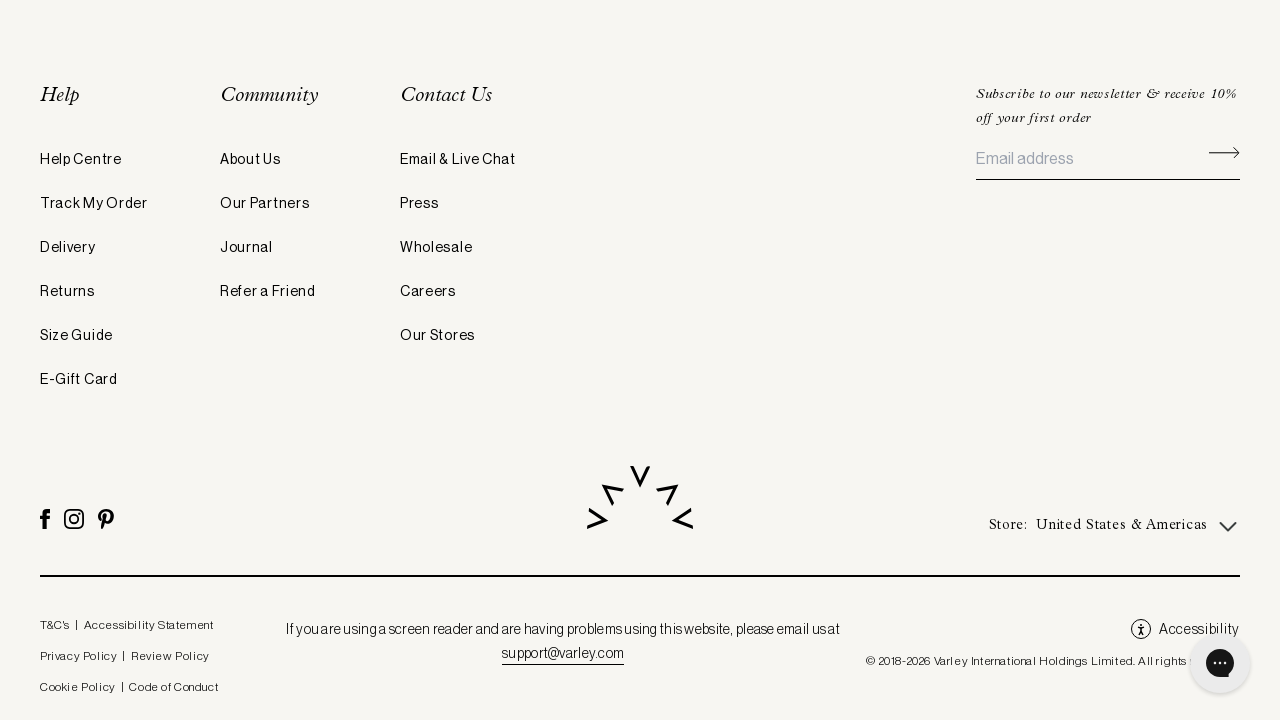

Waited for new tab content to stabilize (social media link 2)
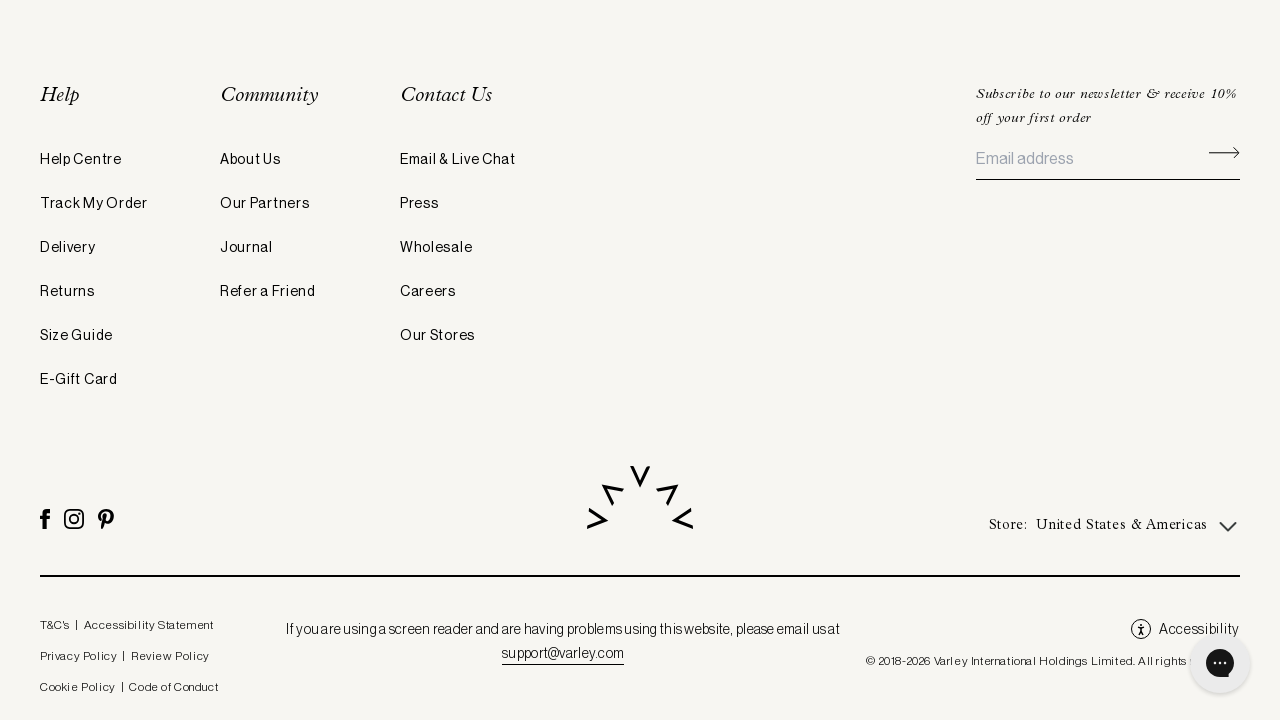

Closed new tab for social media link 2
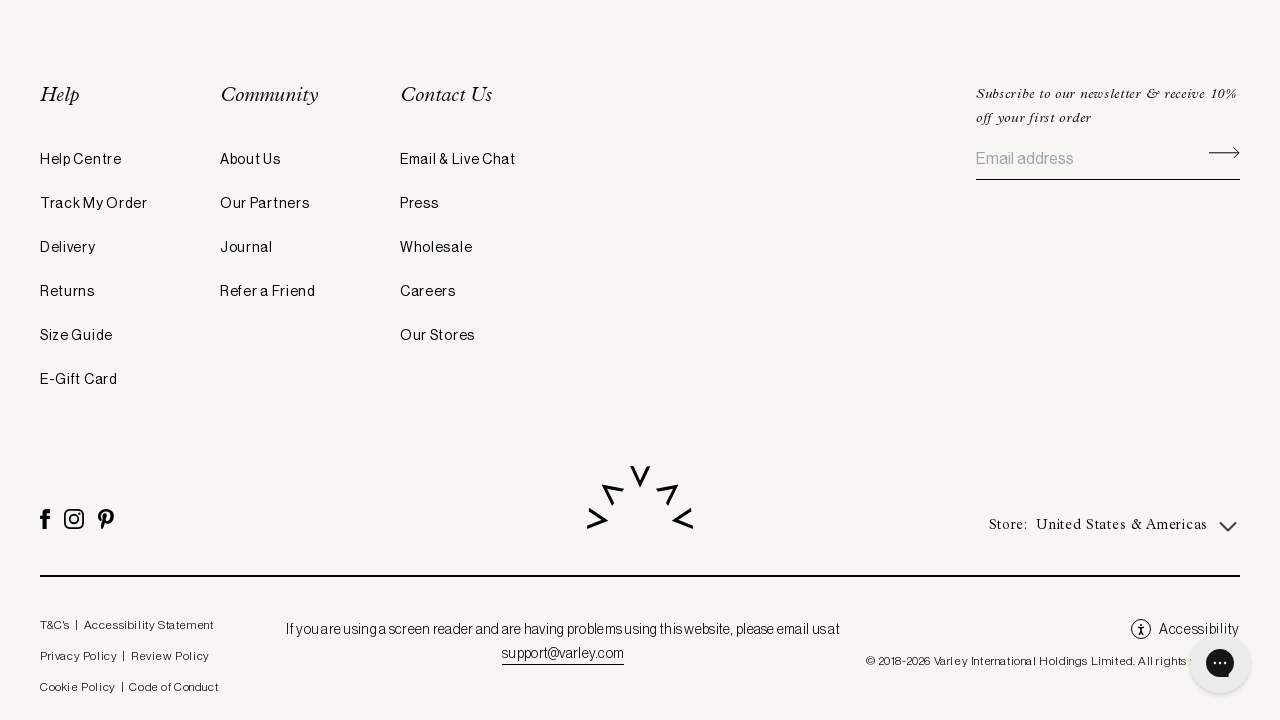

Re-located social media links for iteration 3
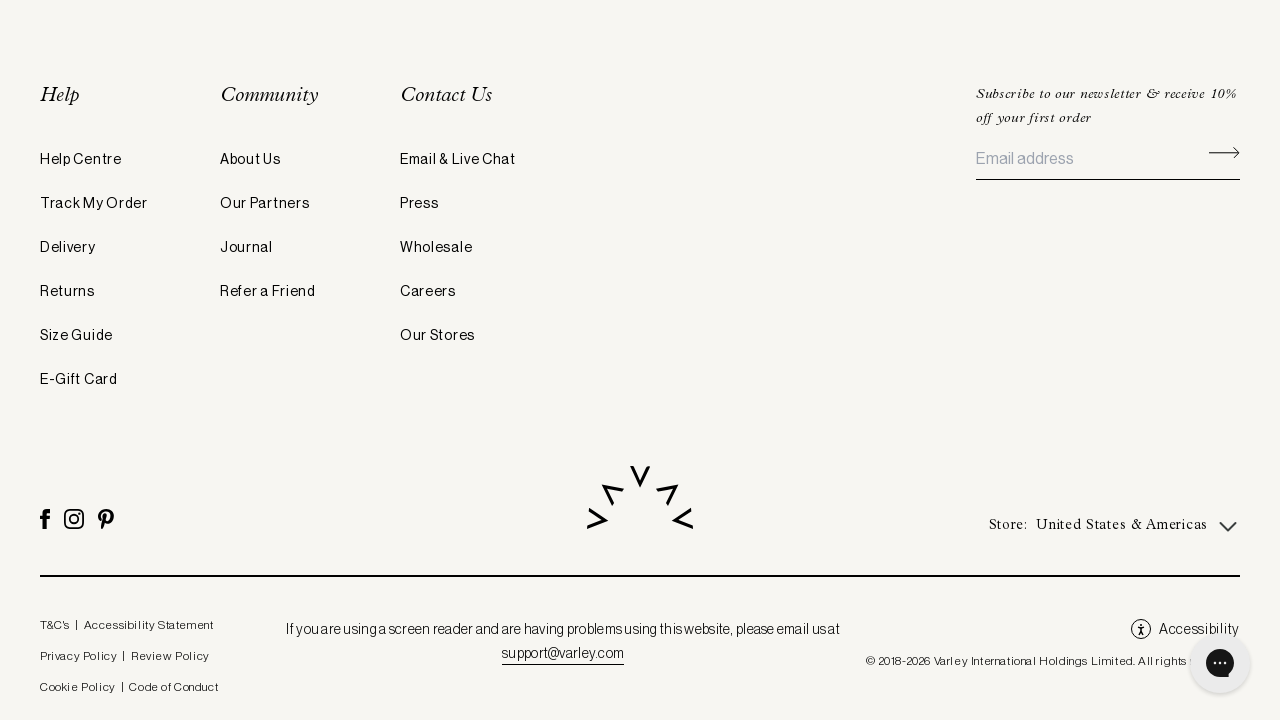

Selected social media link 3 of 3
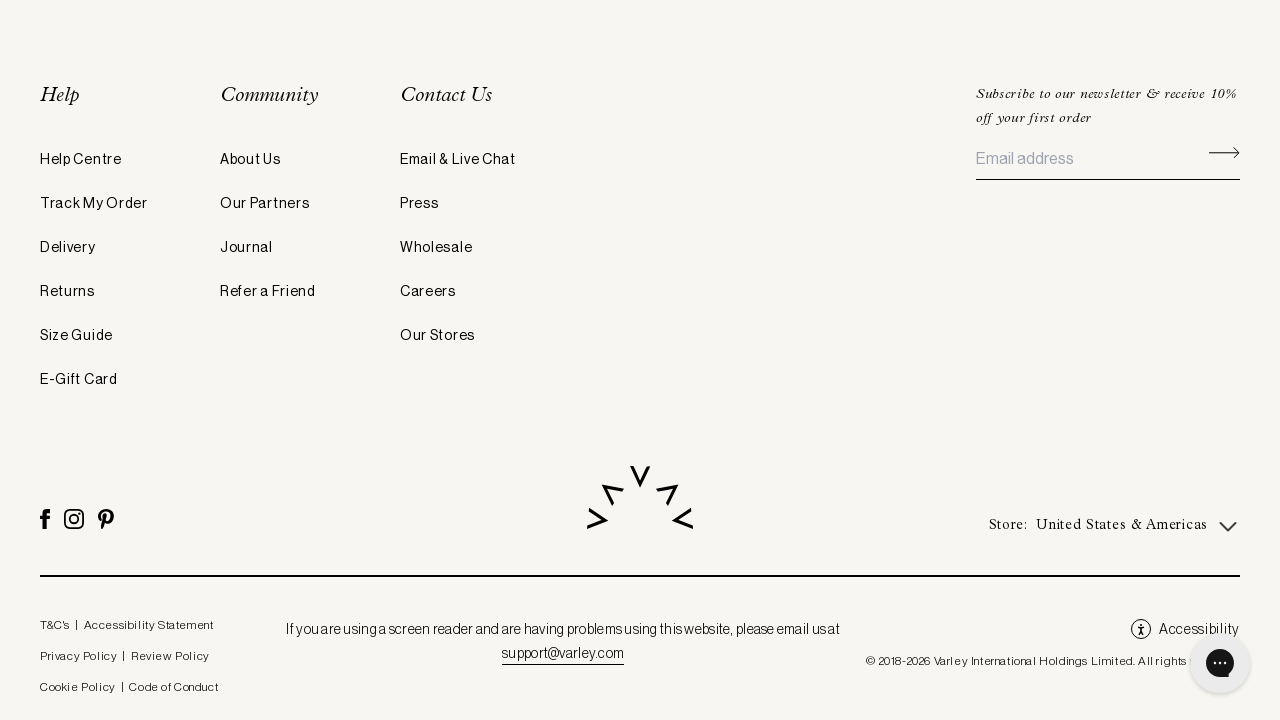

Clicked social media link 3, opened in new tab at (106, 519) on ul[class*="lg:flex"] li > a[href] >> nth=2
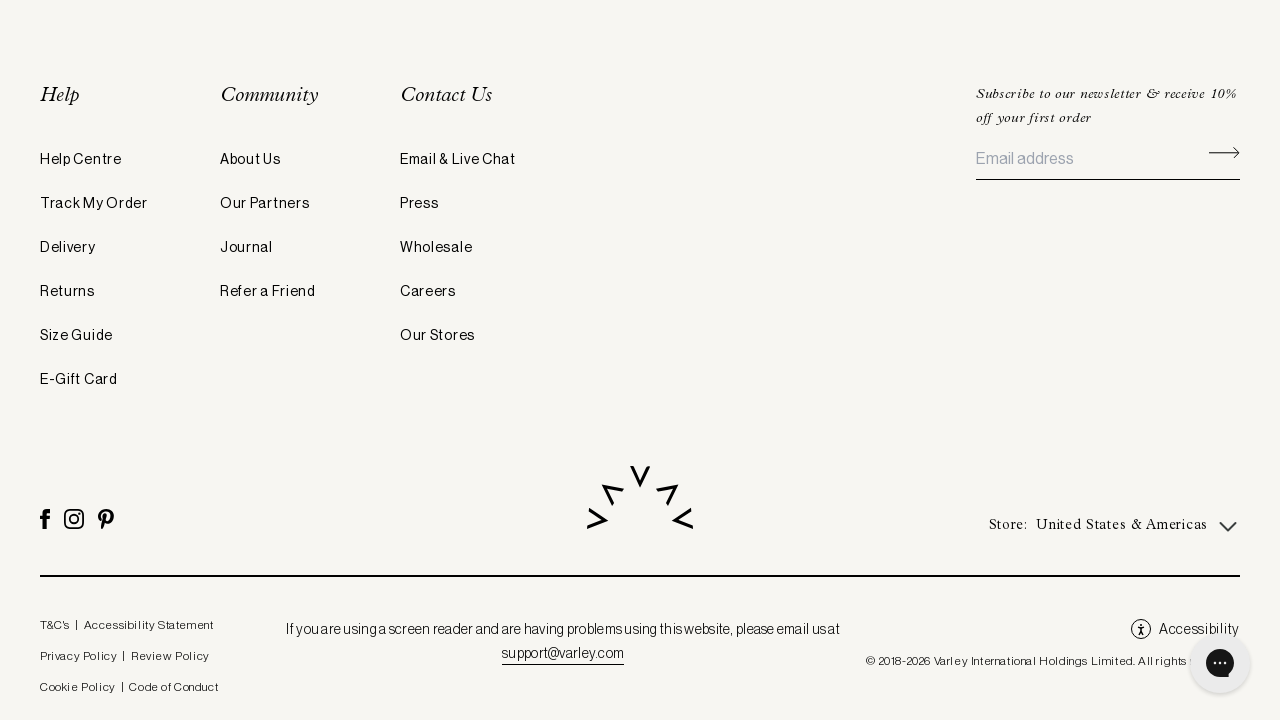

Obtained handle to new tab from social media link 3
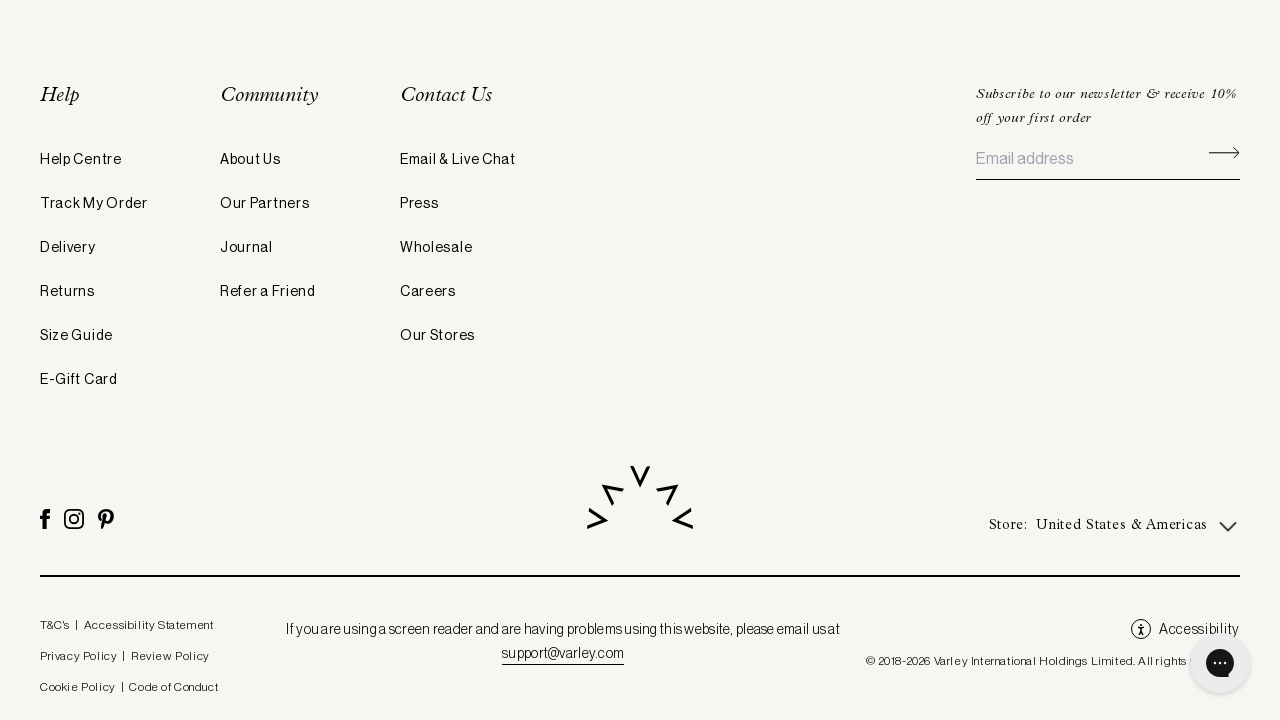

New tab loaded successfully for social media link 3
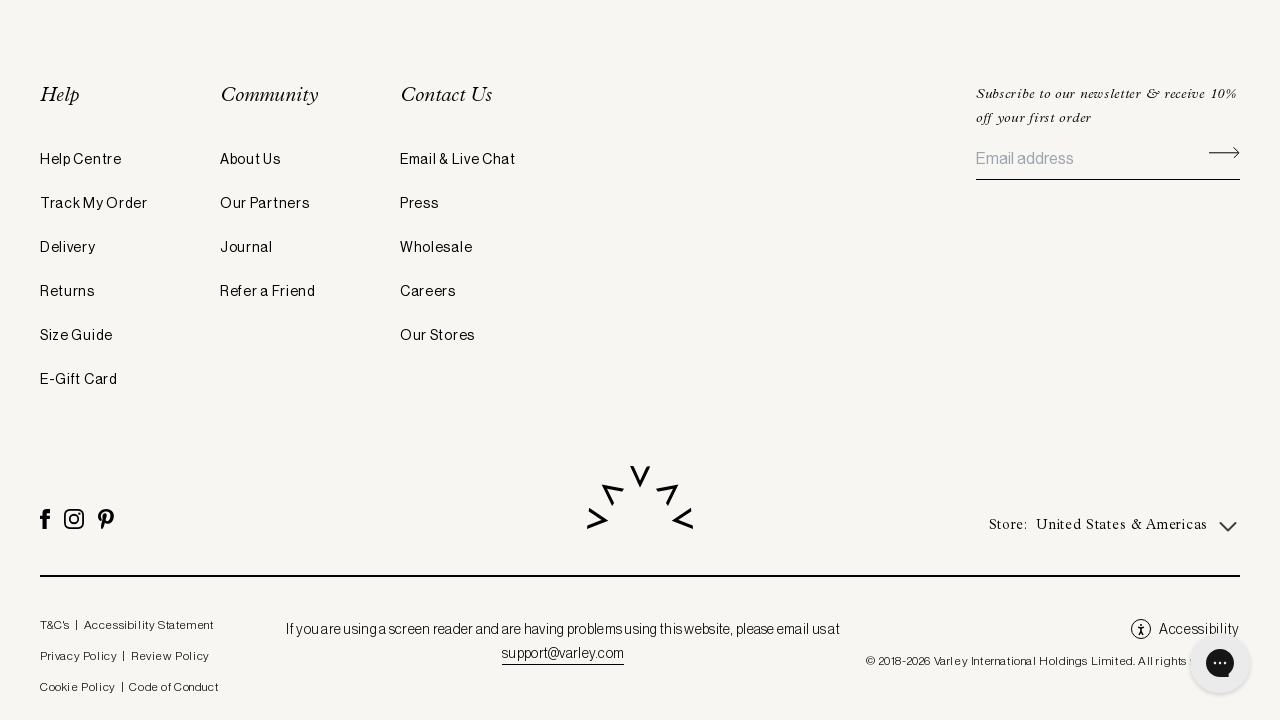

Waited for new tab content to stabilize (social media link 3)
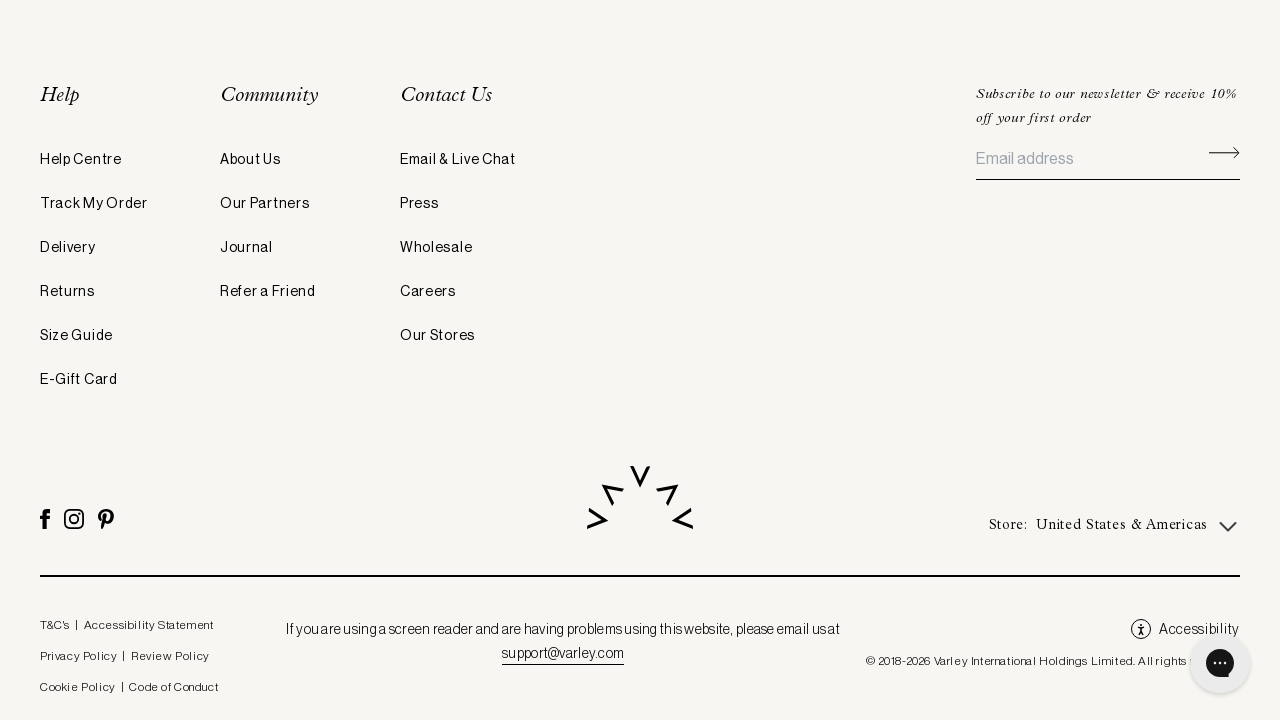

Closed new tab for social media link 3
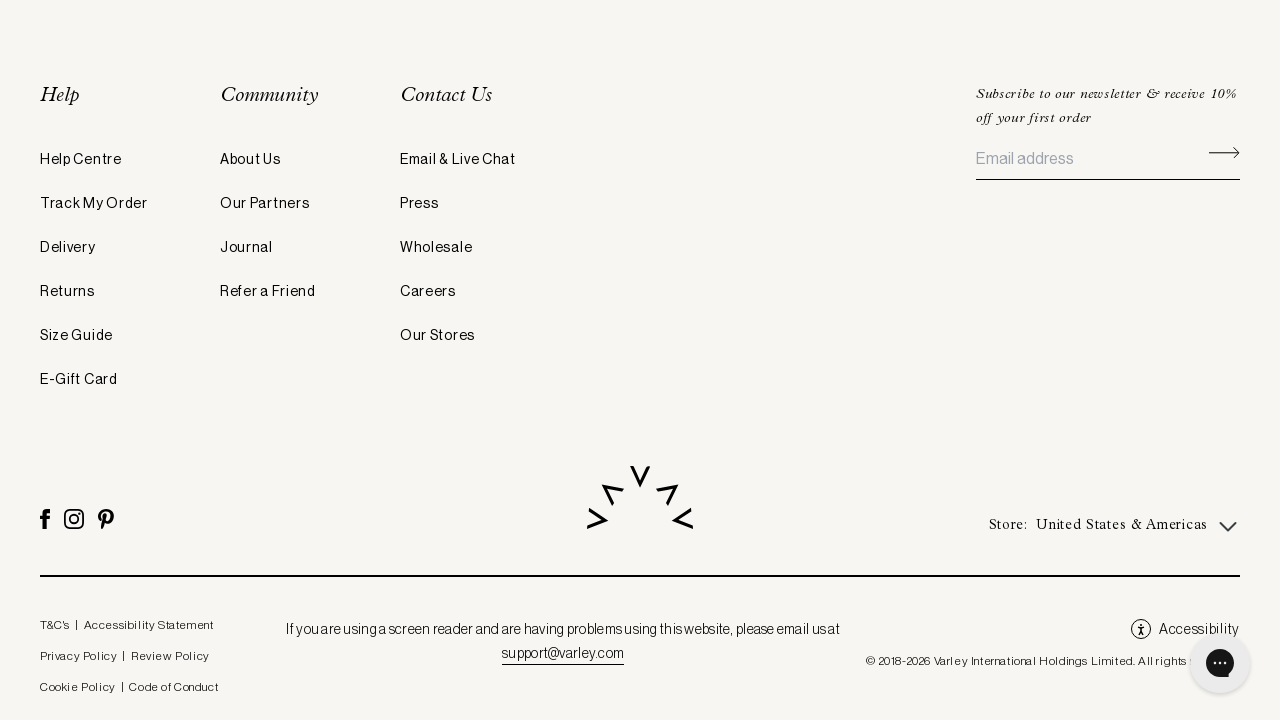

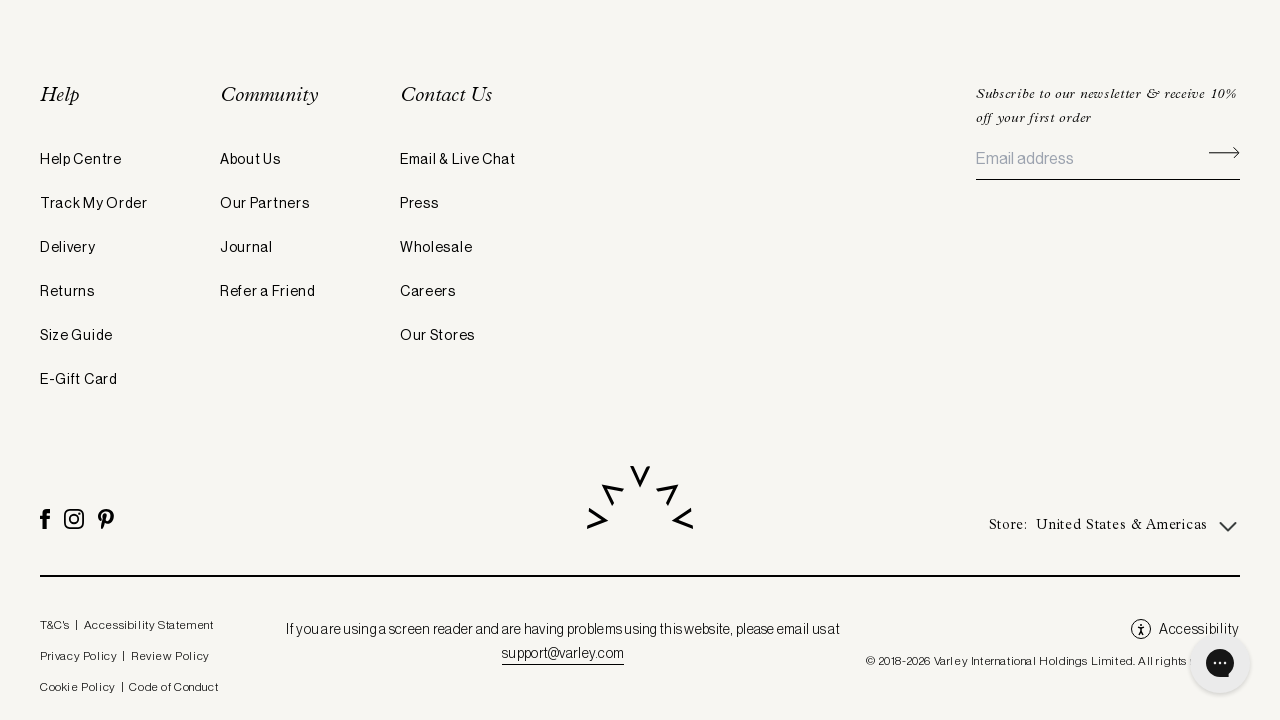